Tests a complete form submission by filling in personal details including first name, last name, job title, selecting a radio button, checking a checkbox, selecting from a dropdown, entering a date, and submitting the form.

Starting URL: https://formy-project.herokuapp.com/form

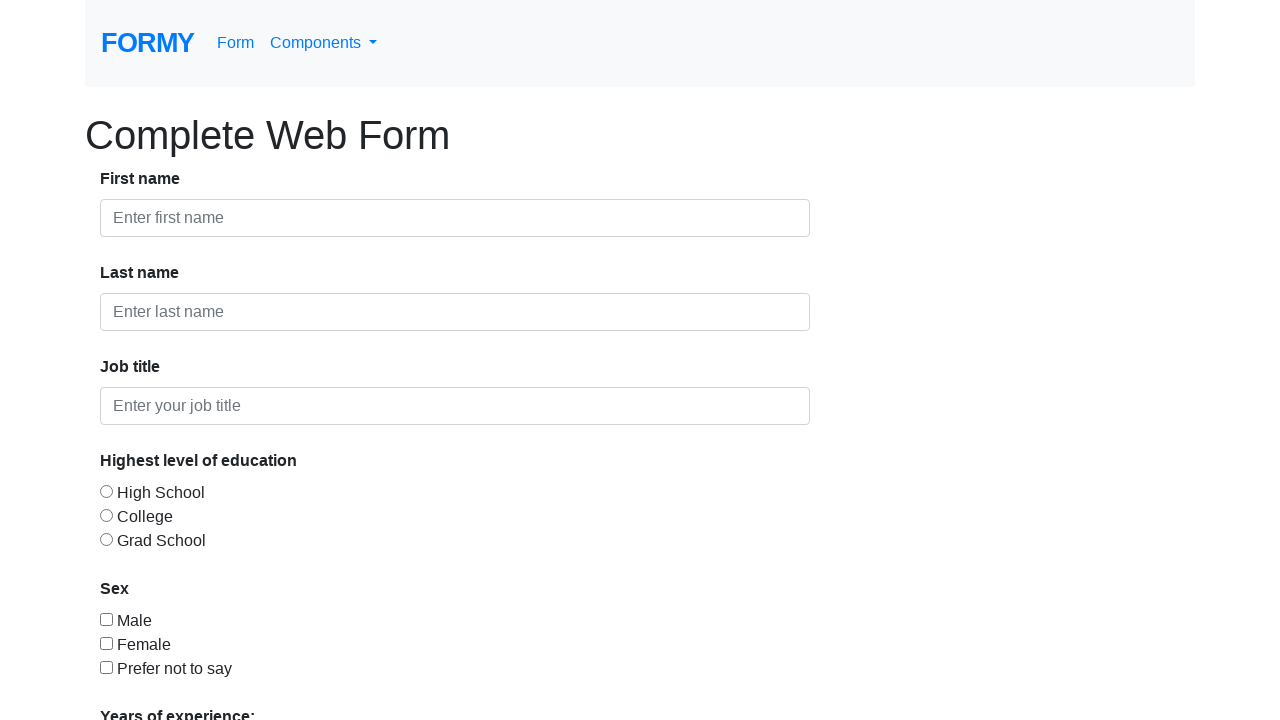

Filled first name field with 'Alex' on #first-name
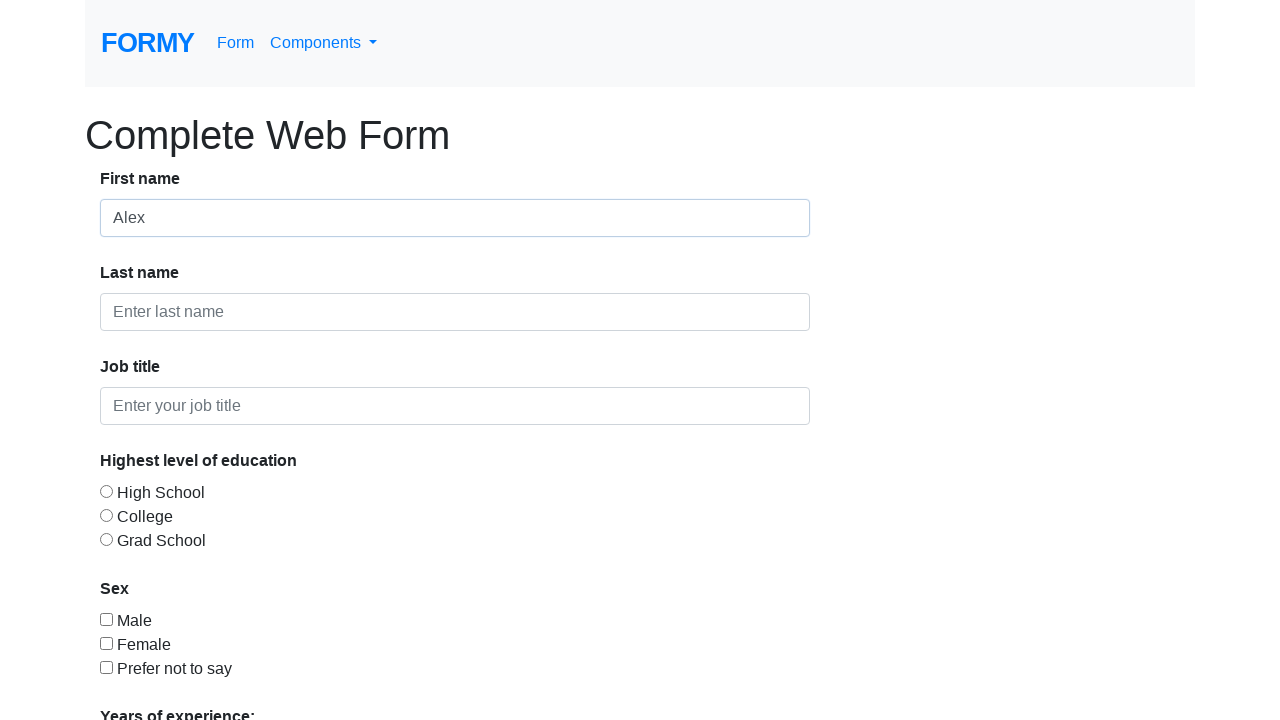

Filled last name field with 'Rogers' on #last-name
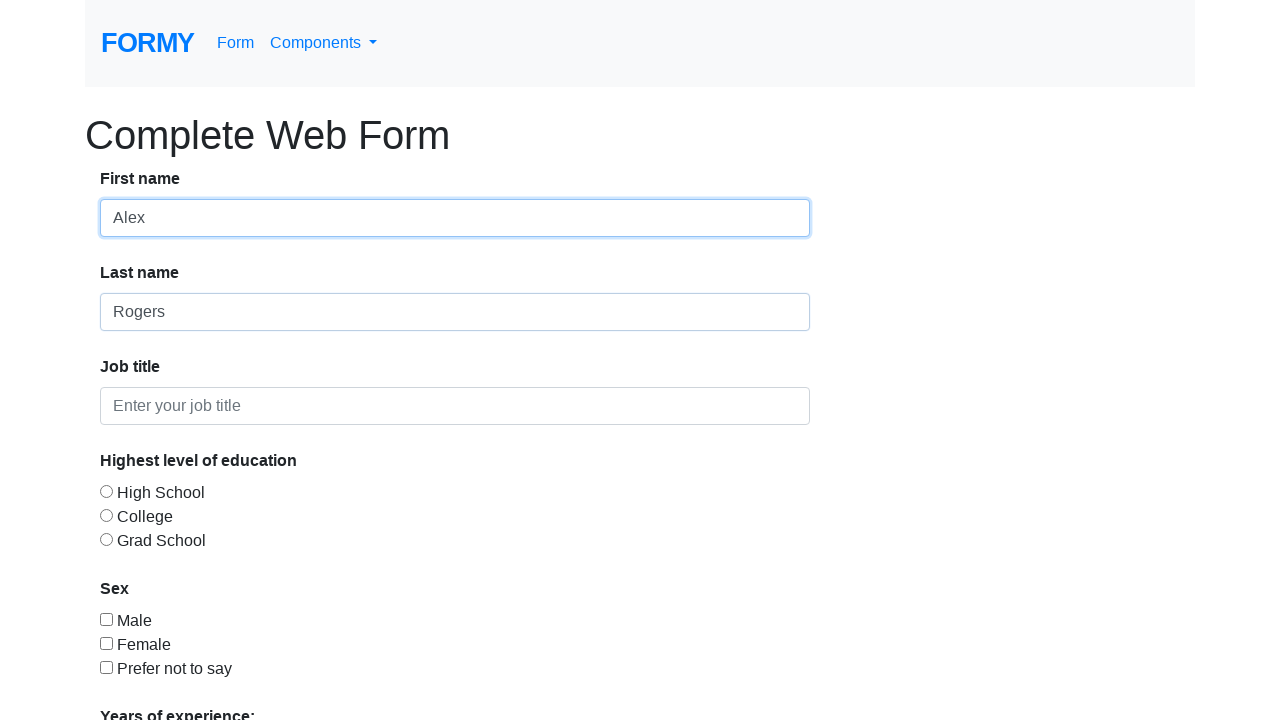

Filled job title field with 'Analyst' on #job-title
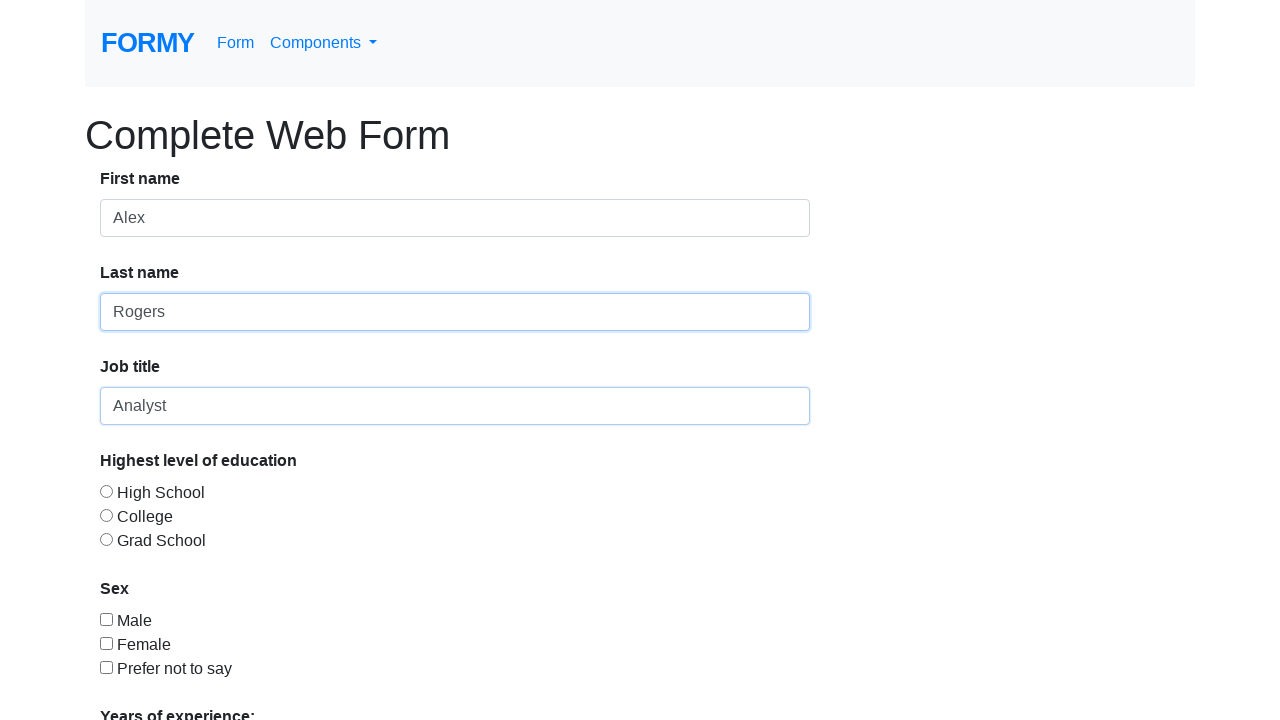

Selected High School education level radio button at (106, 539) on #radio-button-3
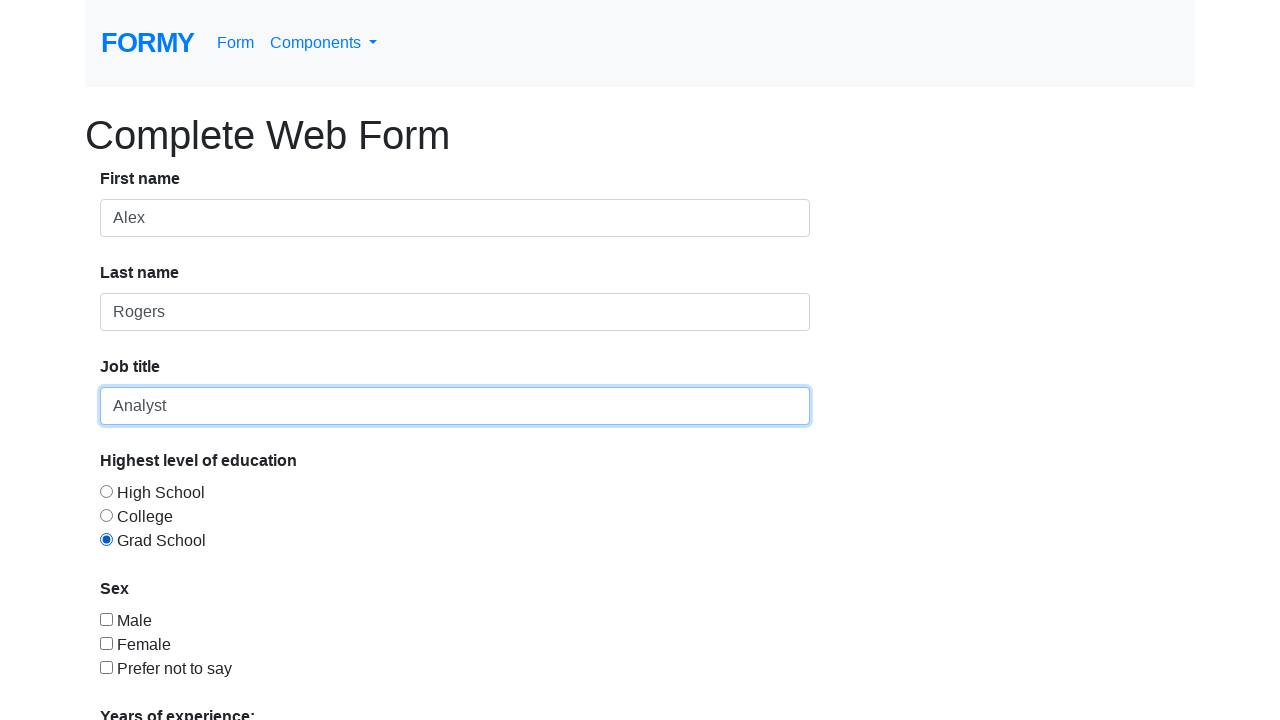

Checked the first checkbox at (106, 619) on #checkbox-1
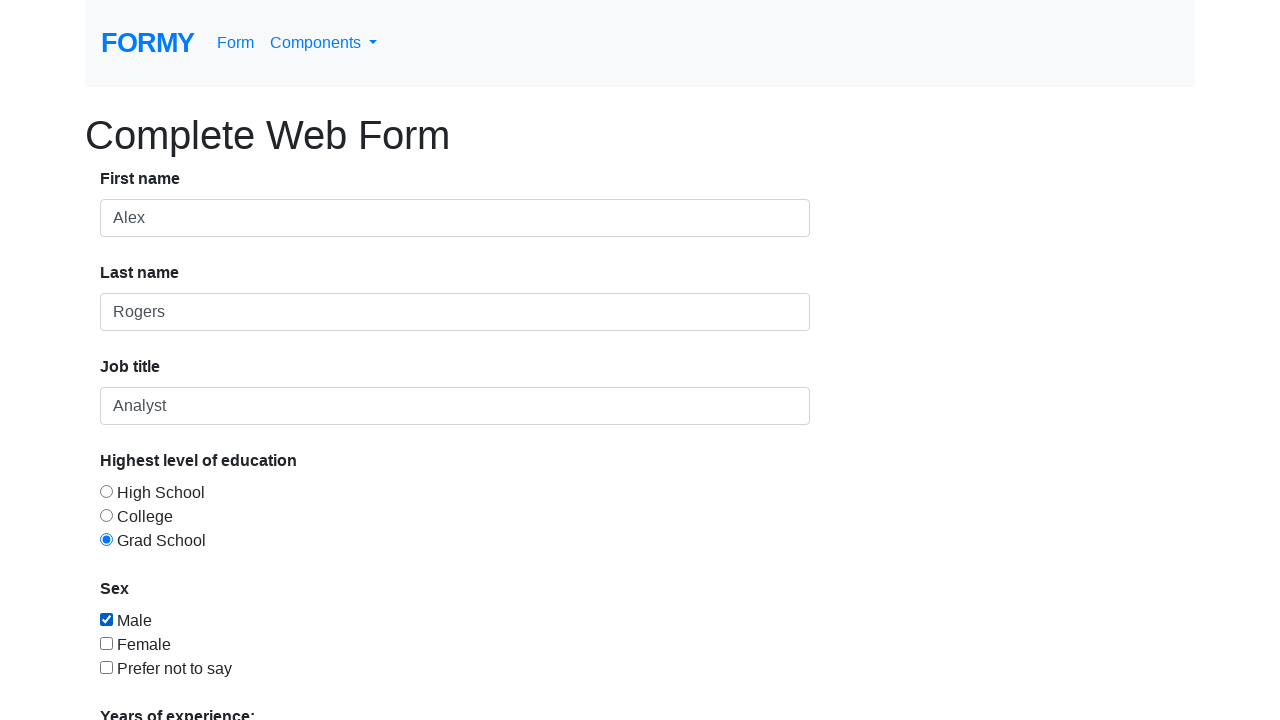

Selected '2-4' years of experience from dropdown on #select-menu
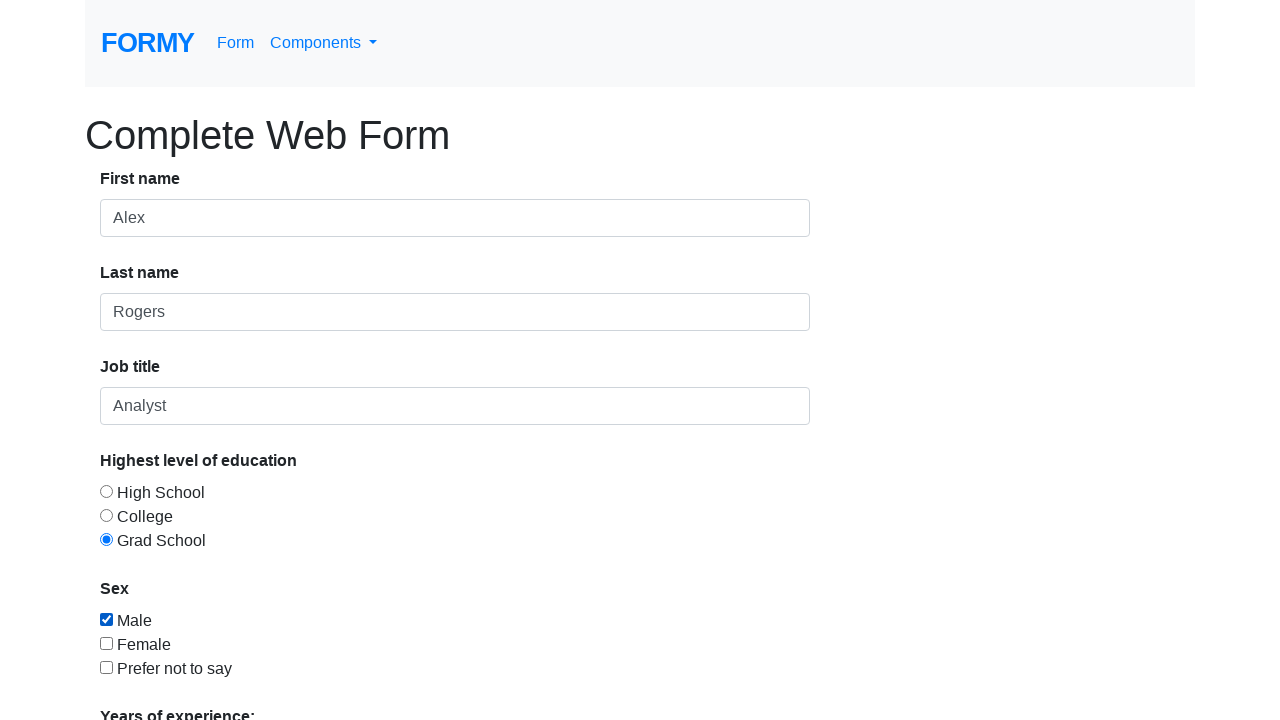

Filled date picker with '12/12/2012' on #datepicker
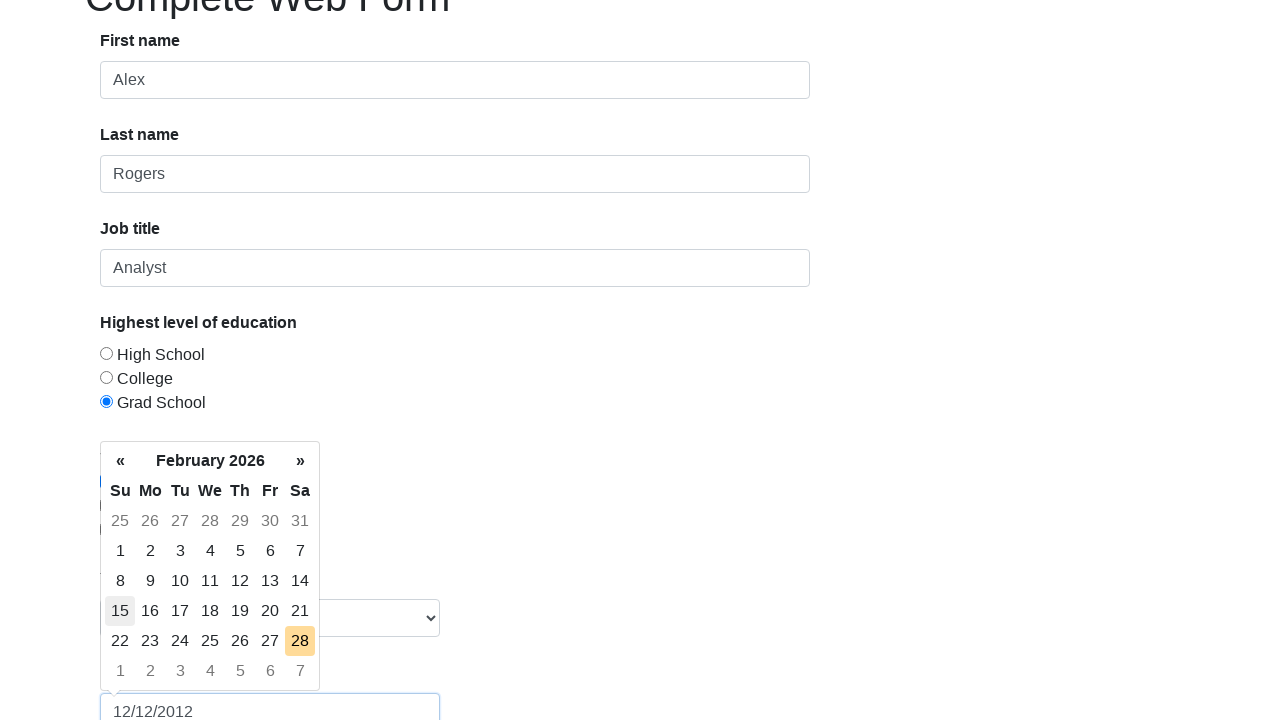

Pressed Enter to close datepicker on #datepicker
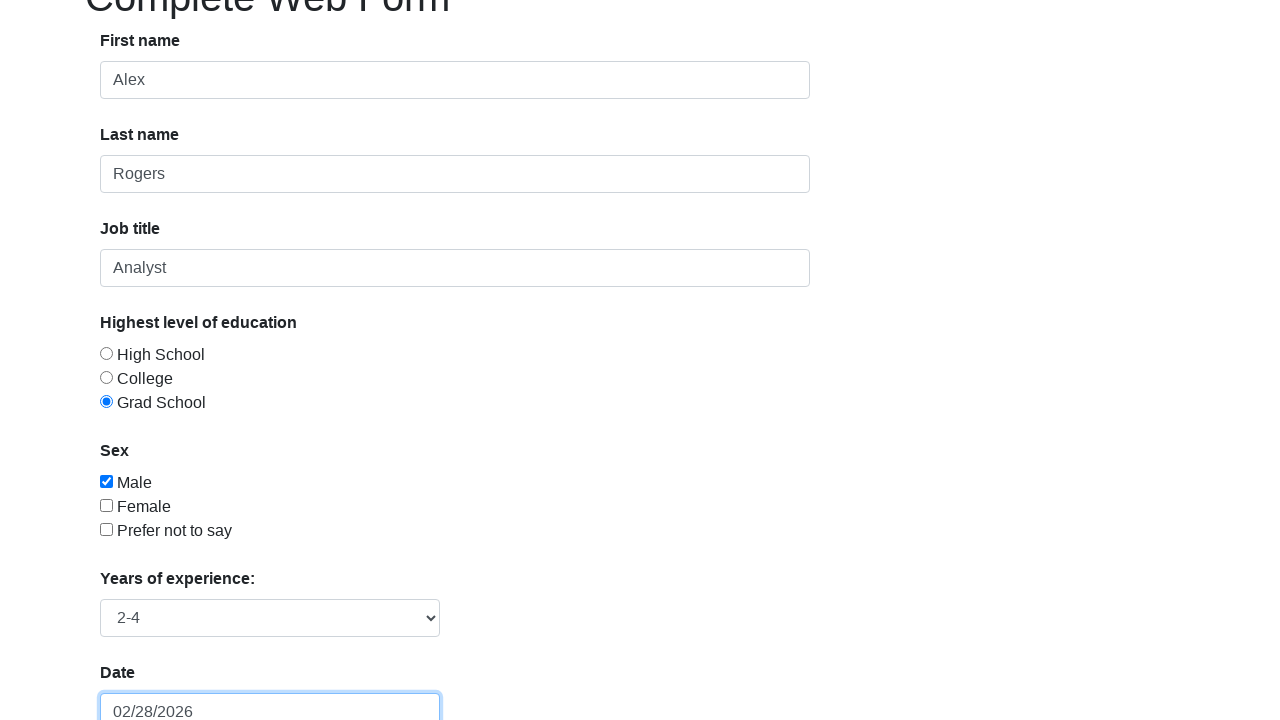

Clicked submit button to submit form at (148, 680) on a.btn-primary
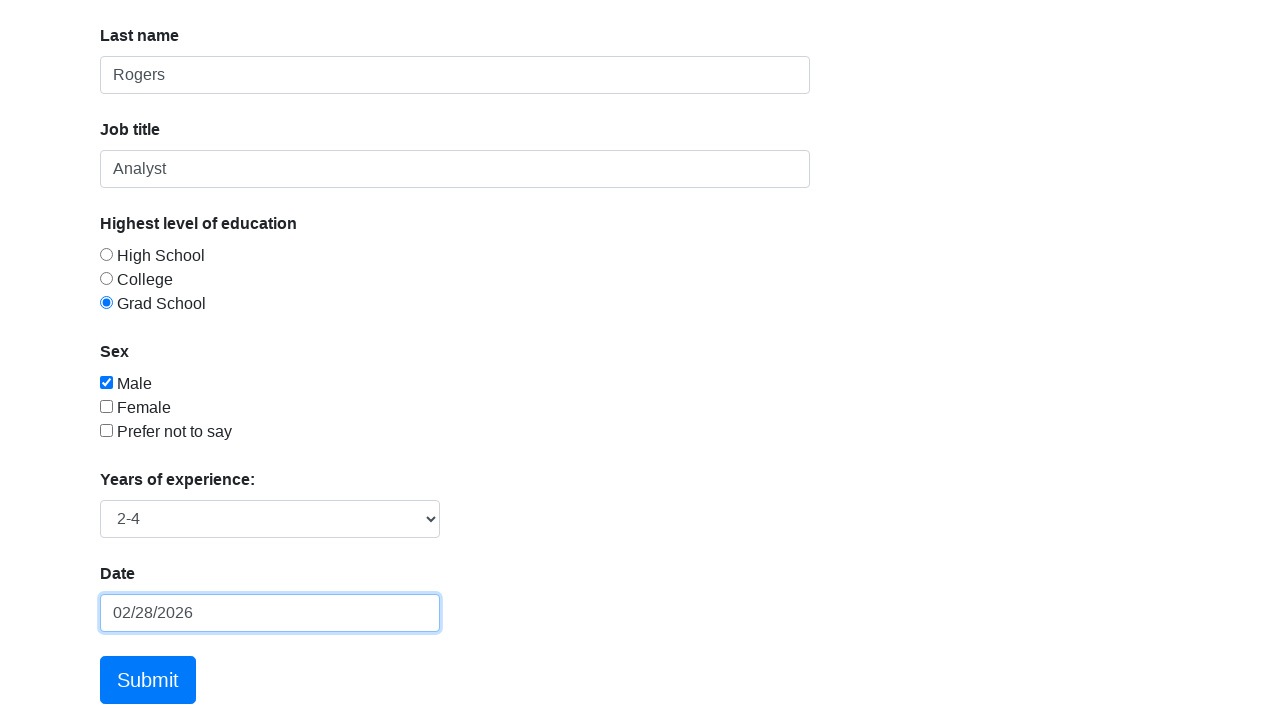

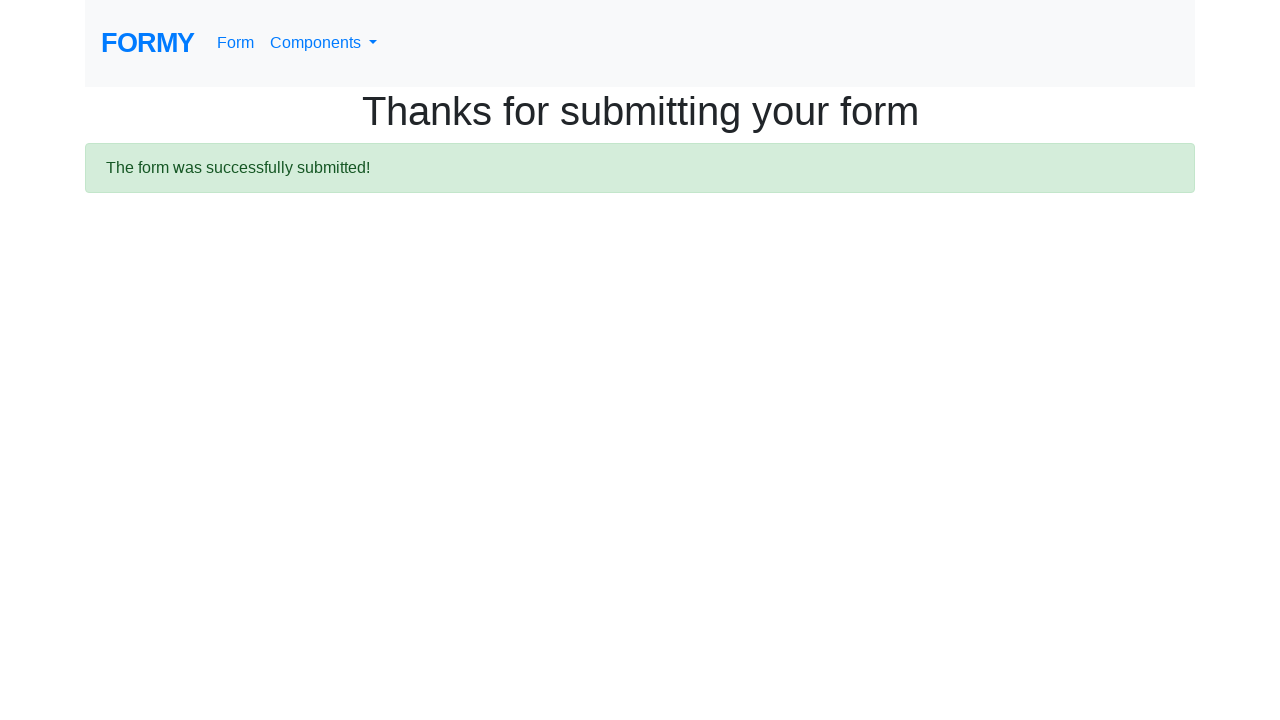